Tests adding todo items to the list by filling the input and pressing Enter, verifying items appear in the list

Starting URL: https://demo.playwright.dev/todomvc

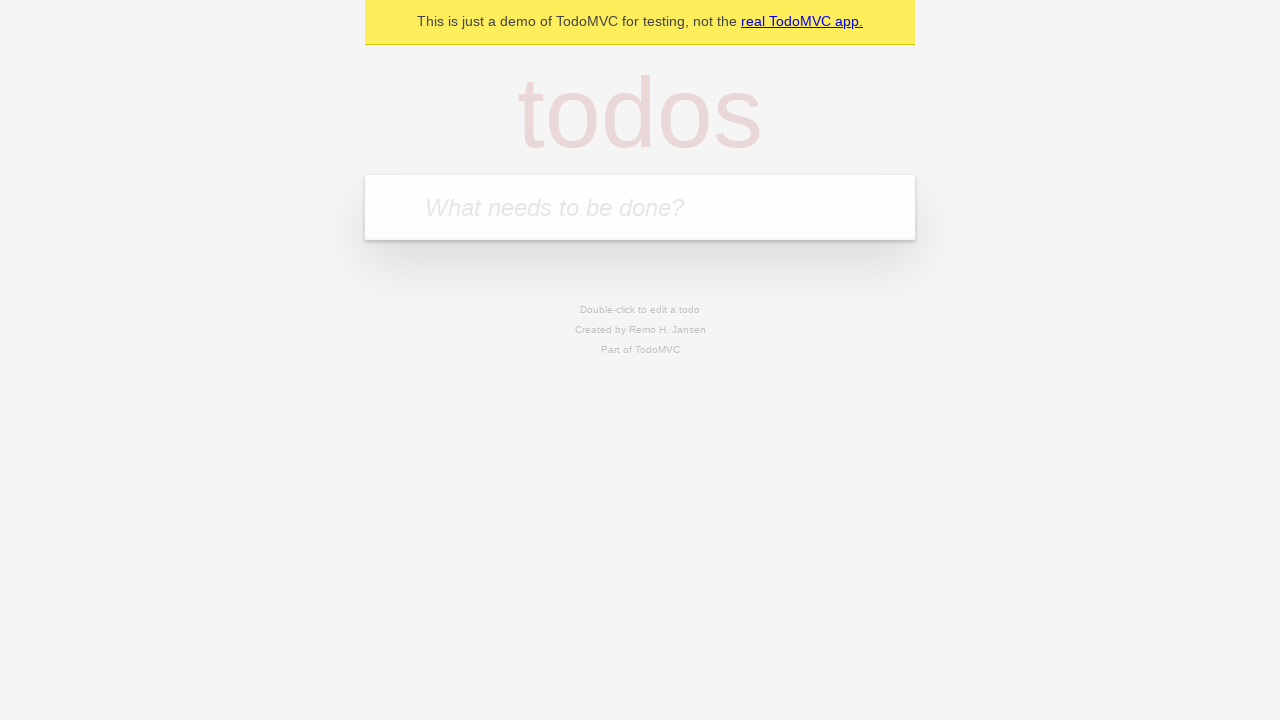

Filled new todo input with 'buy some cheese' on .new-todo
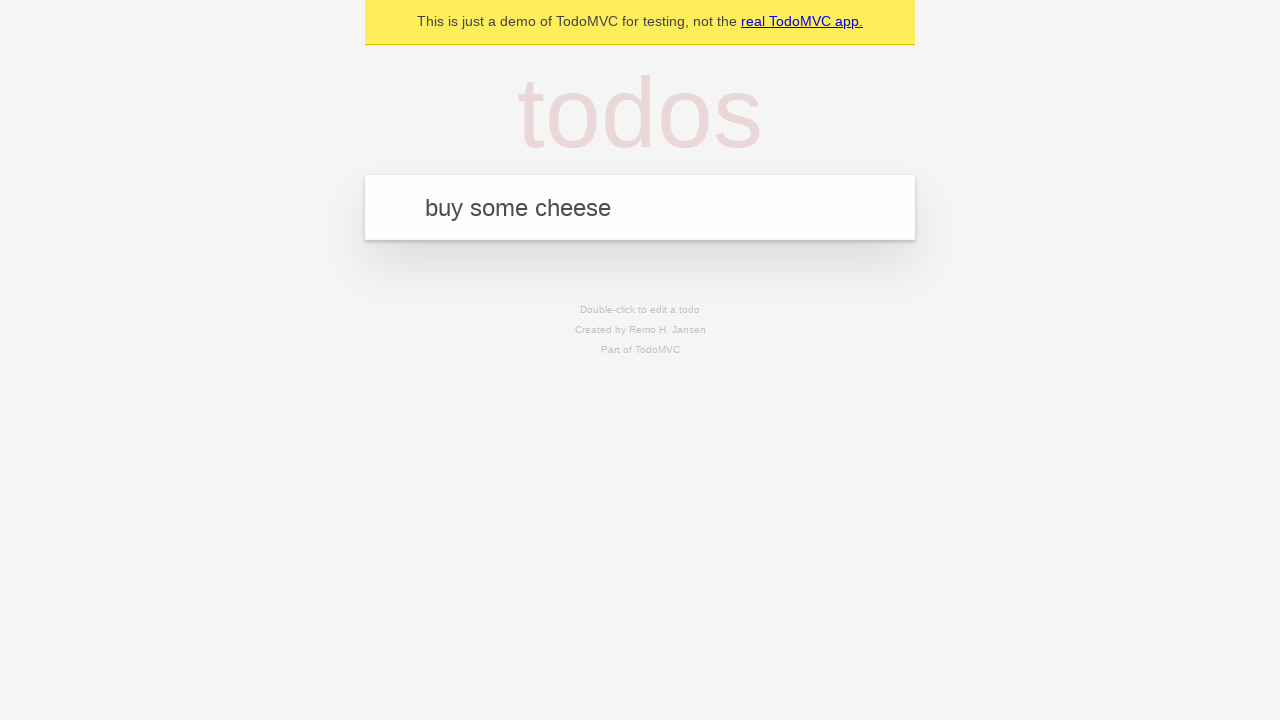

Pressed Enter to add first todo item on .new-todo
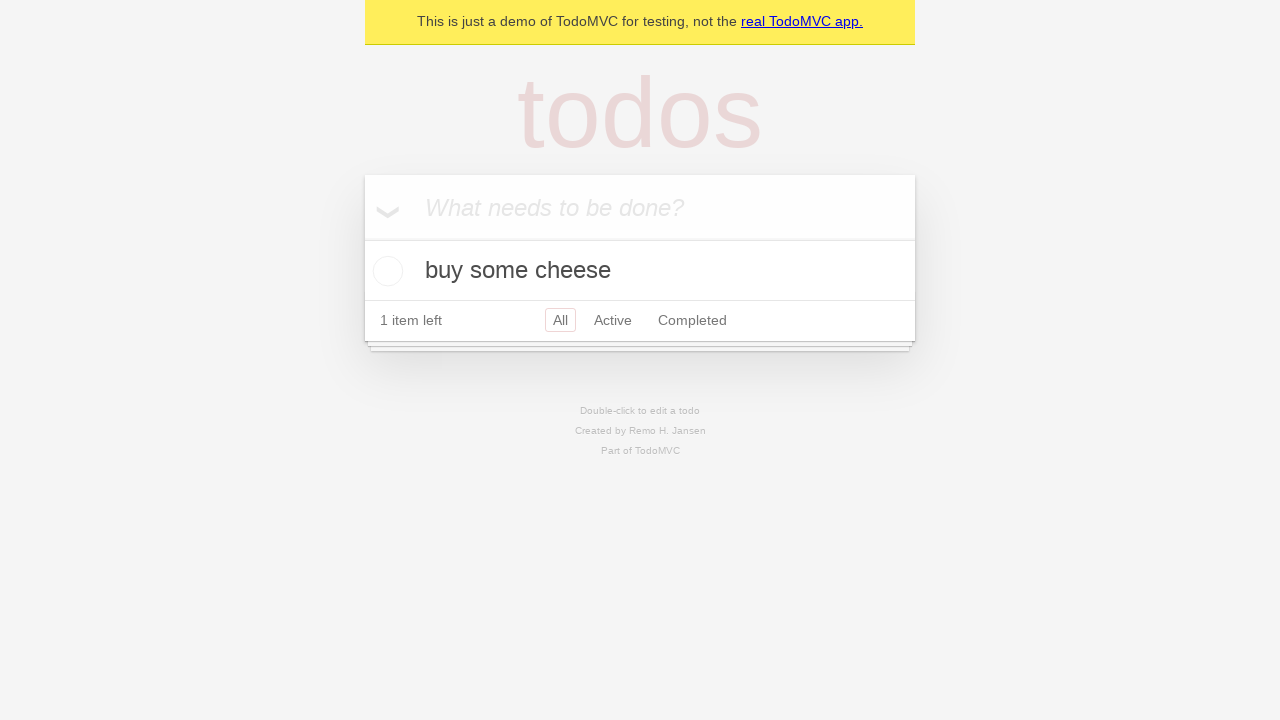

First todo item appeared in the list
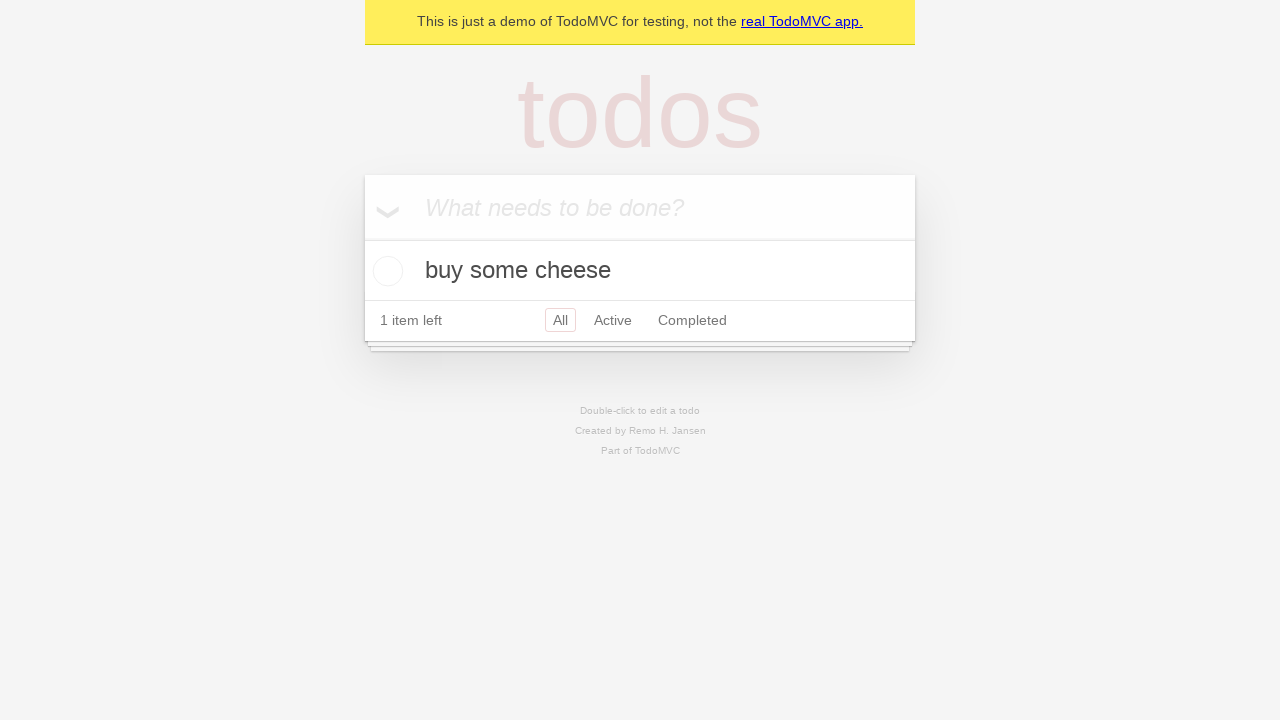

Filled new todo input with 'feed the cat' on .new-todo
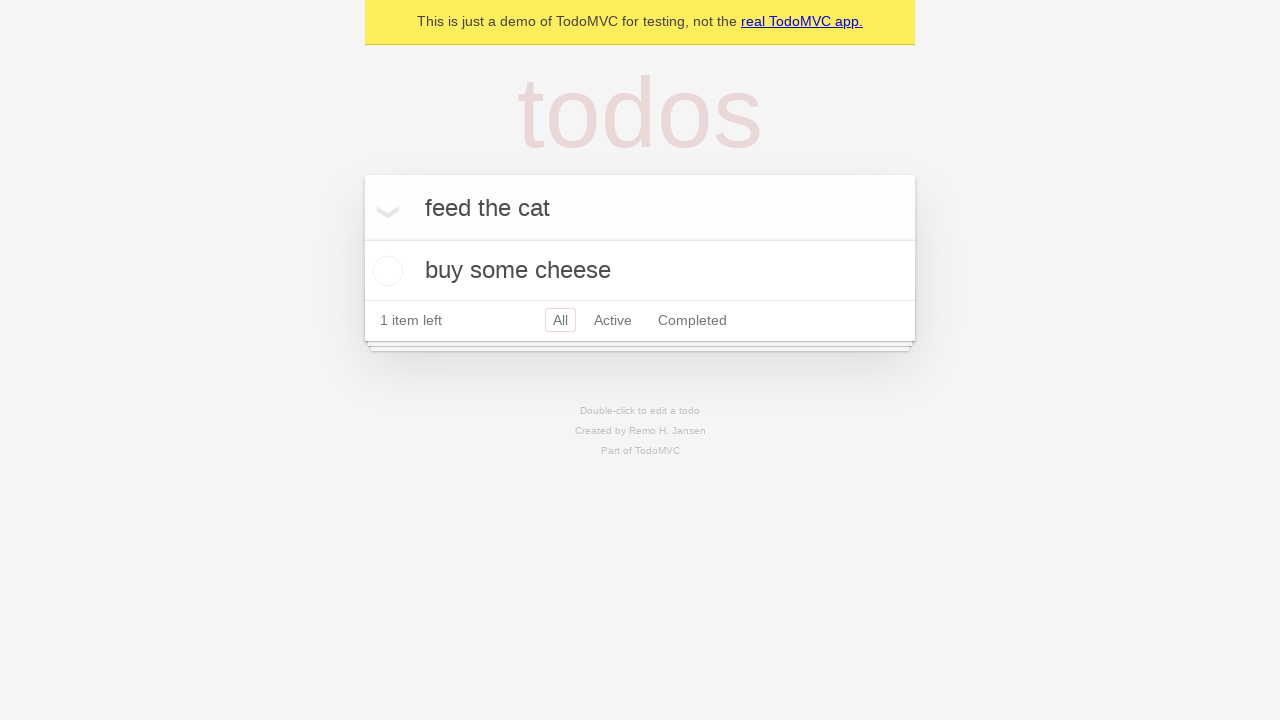

Pressed Enter to add second todo item on .new-todo
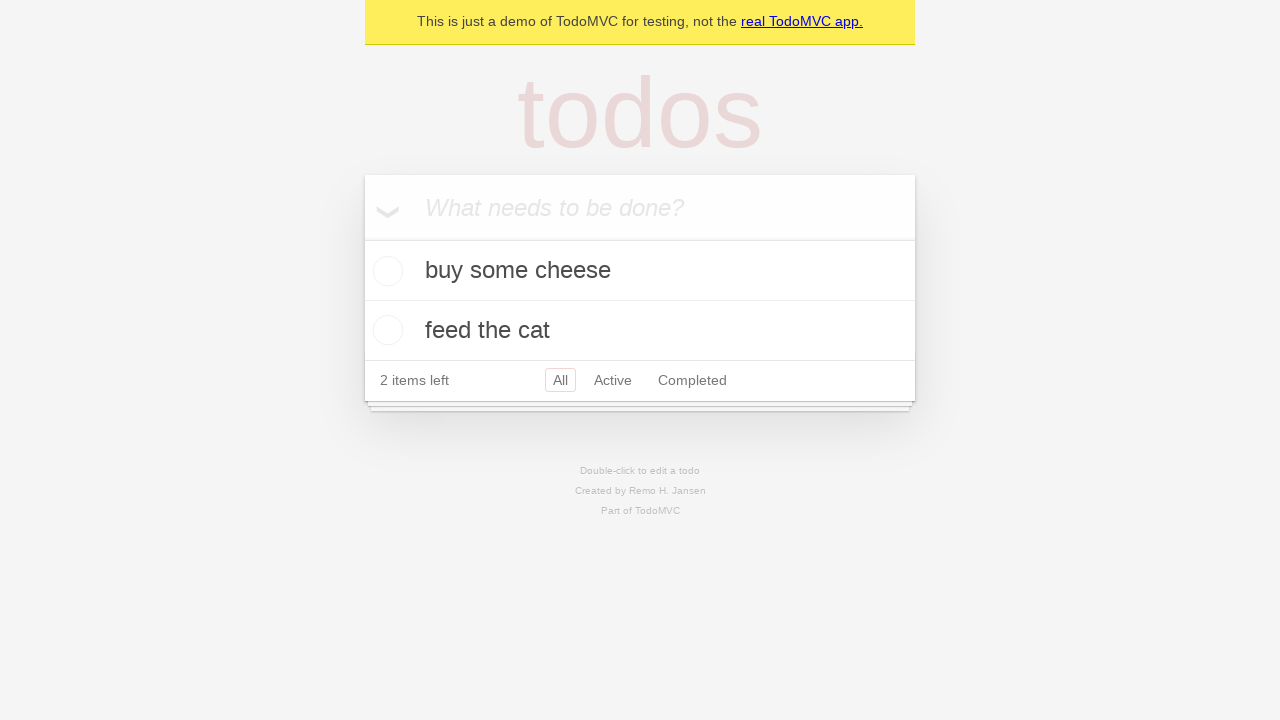

Second todo item appeared in the list - both items now visible
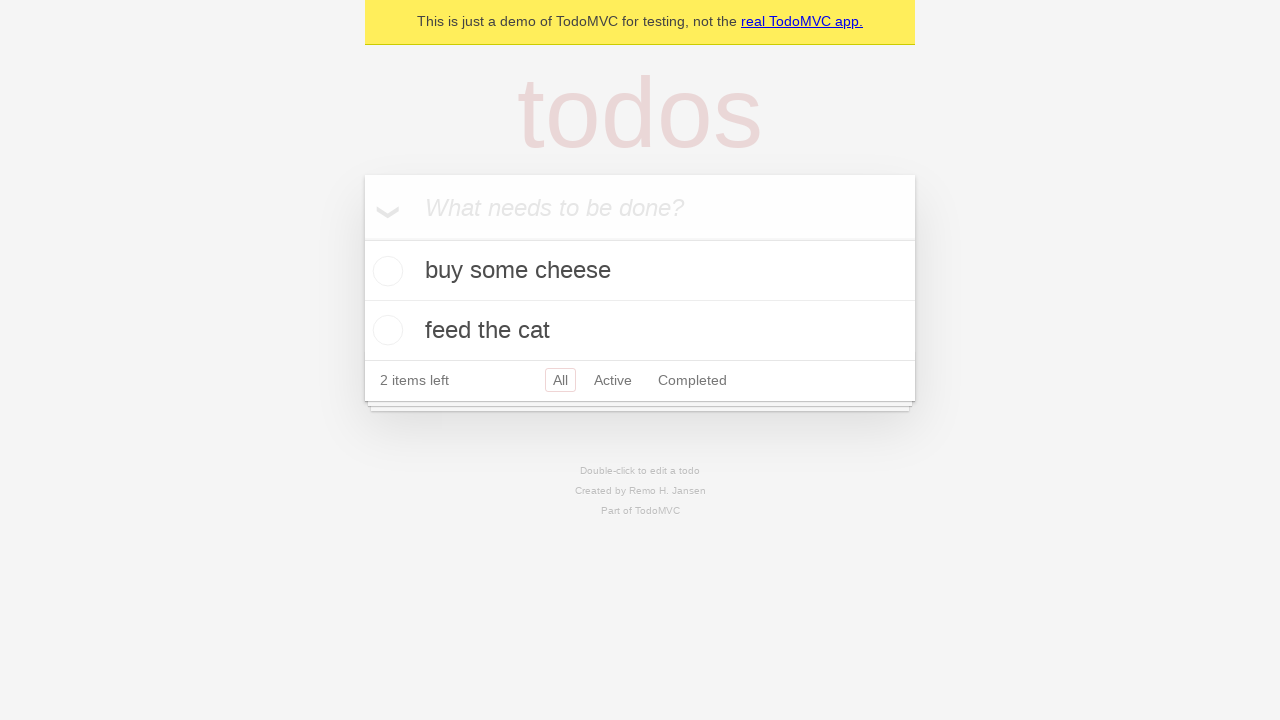

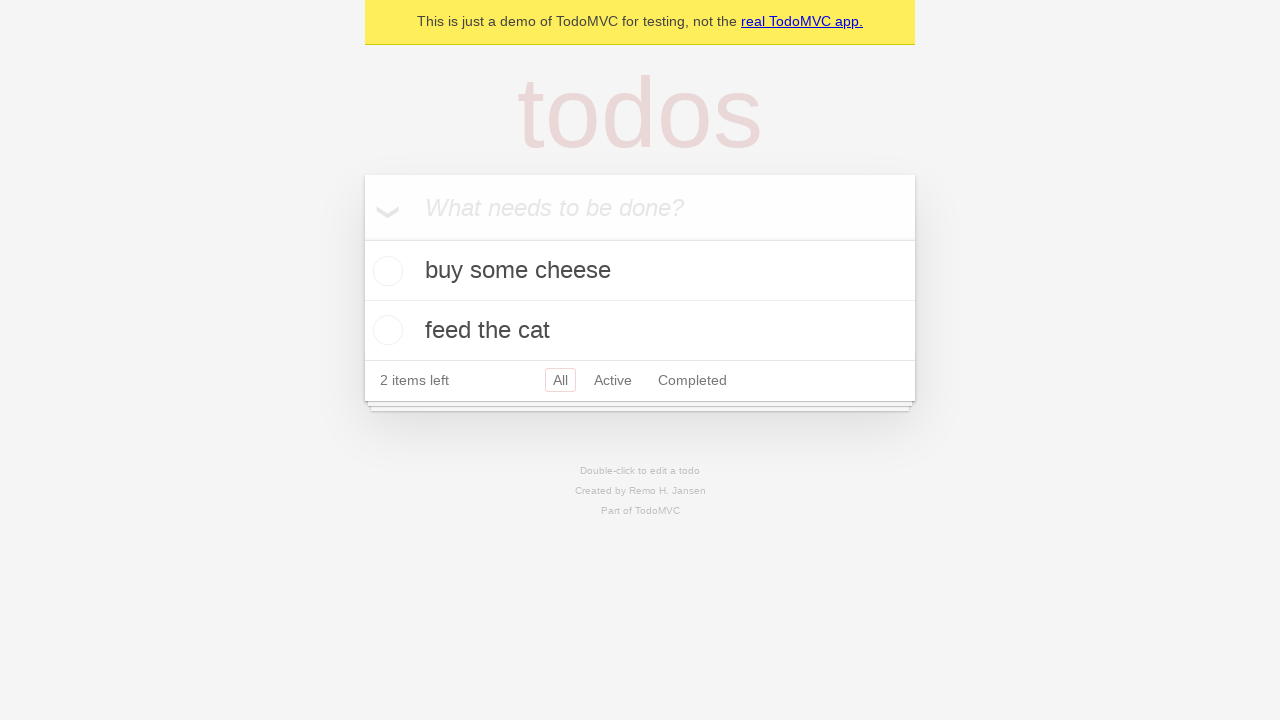